Tests drag and drop functionality on jQuery UI demo page by dragging an element and dropping it onto a target area within an iframe

Starting URL: https://jqueryui.com/droppable/

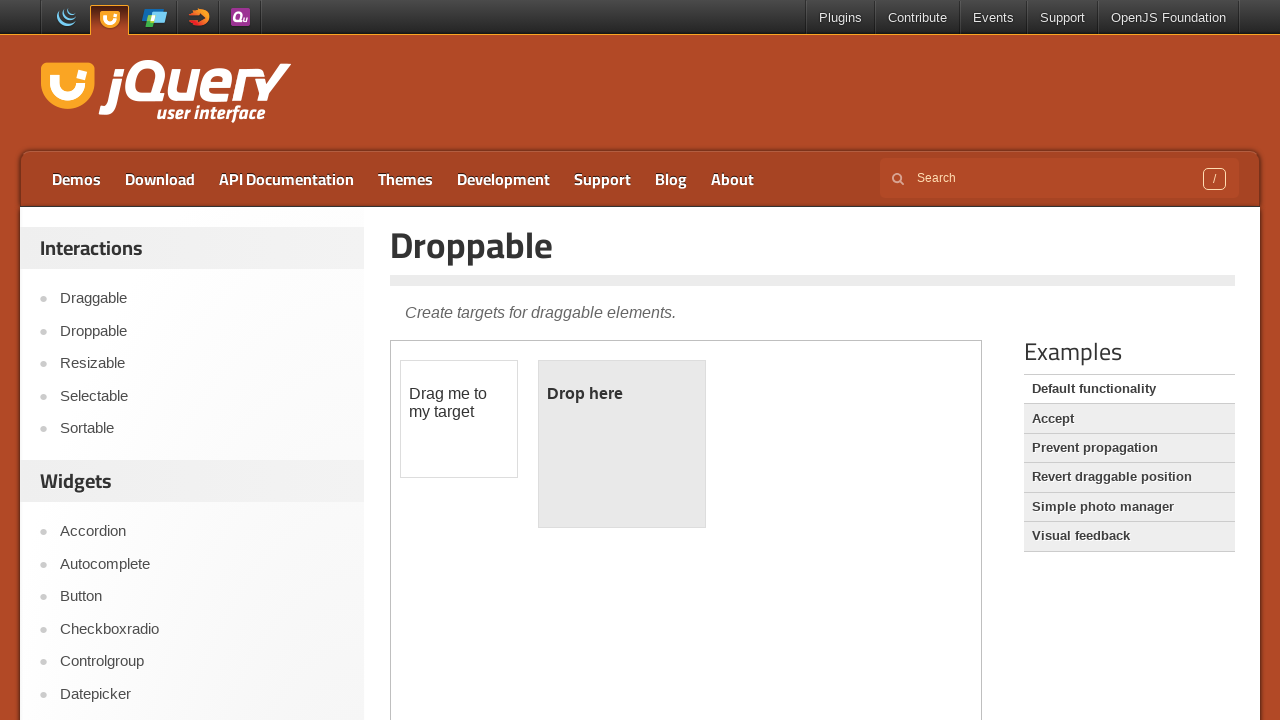

Located the demo iframe containing drag and drop elements
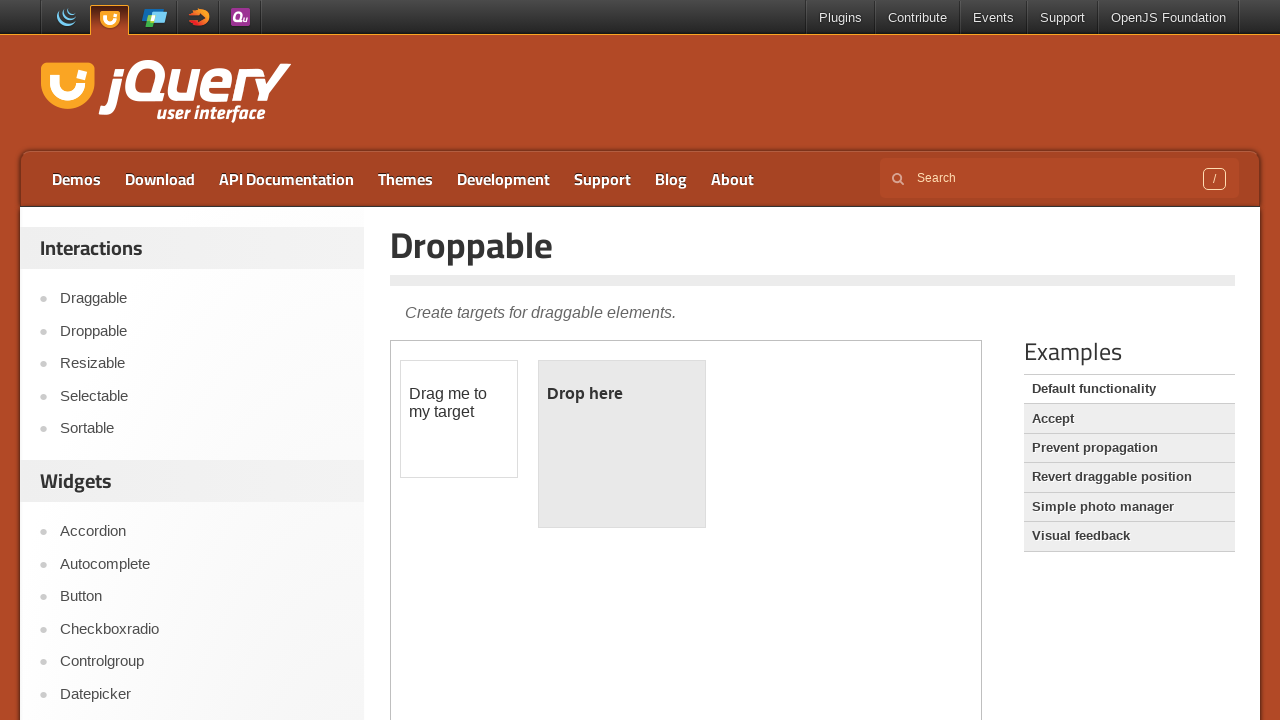

Located the draggable element within the iframe
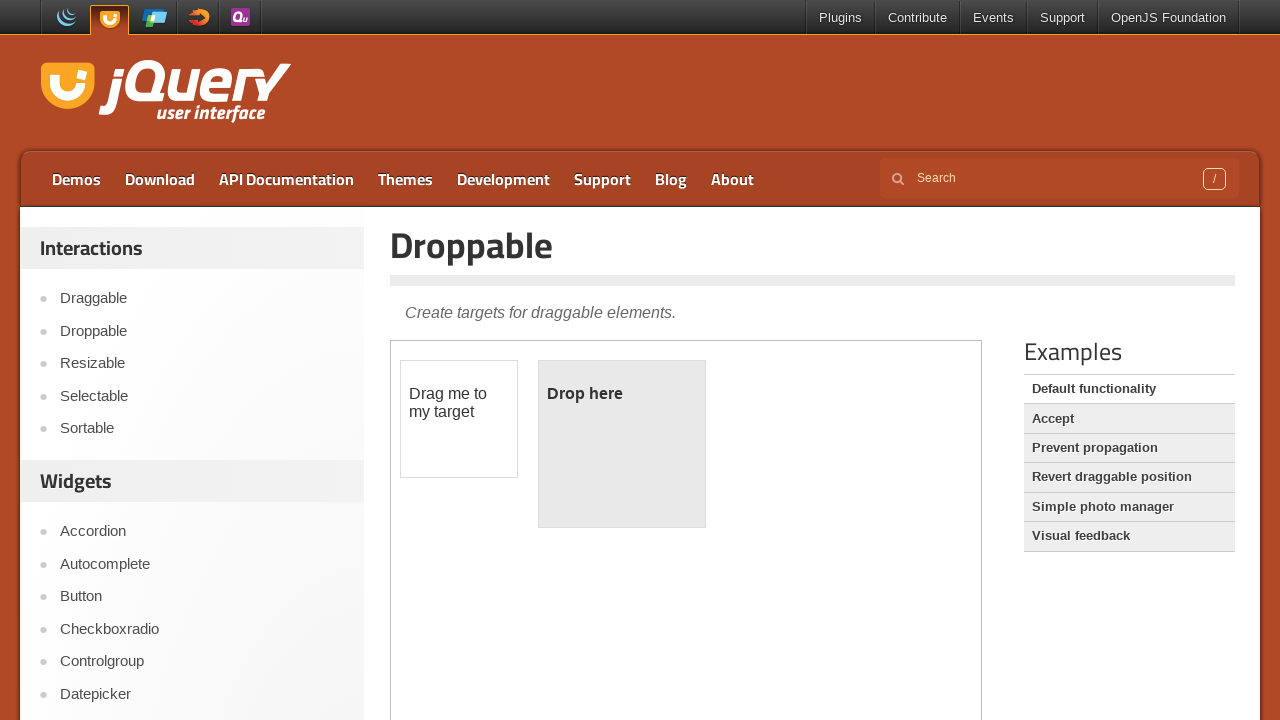

Located the droppable target element within the iframe
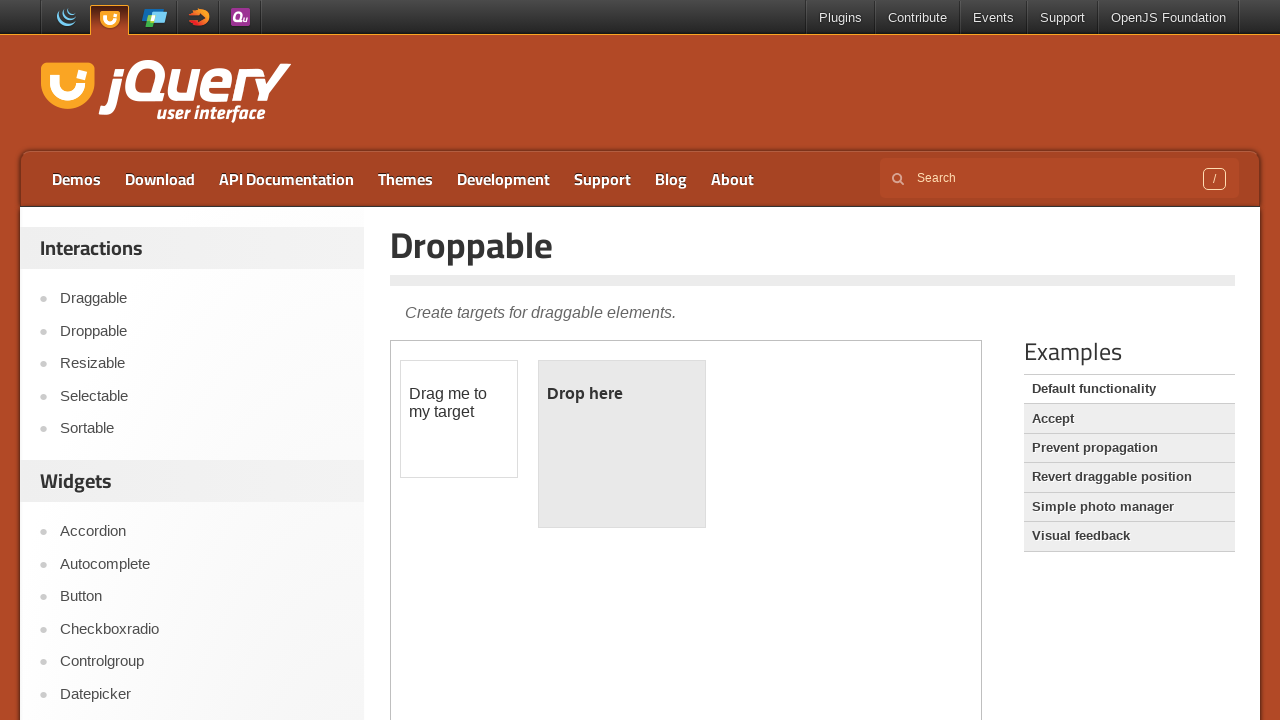

Dragged the draggable element and dropped it onto the droppable target at (622, 444)
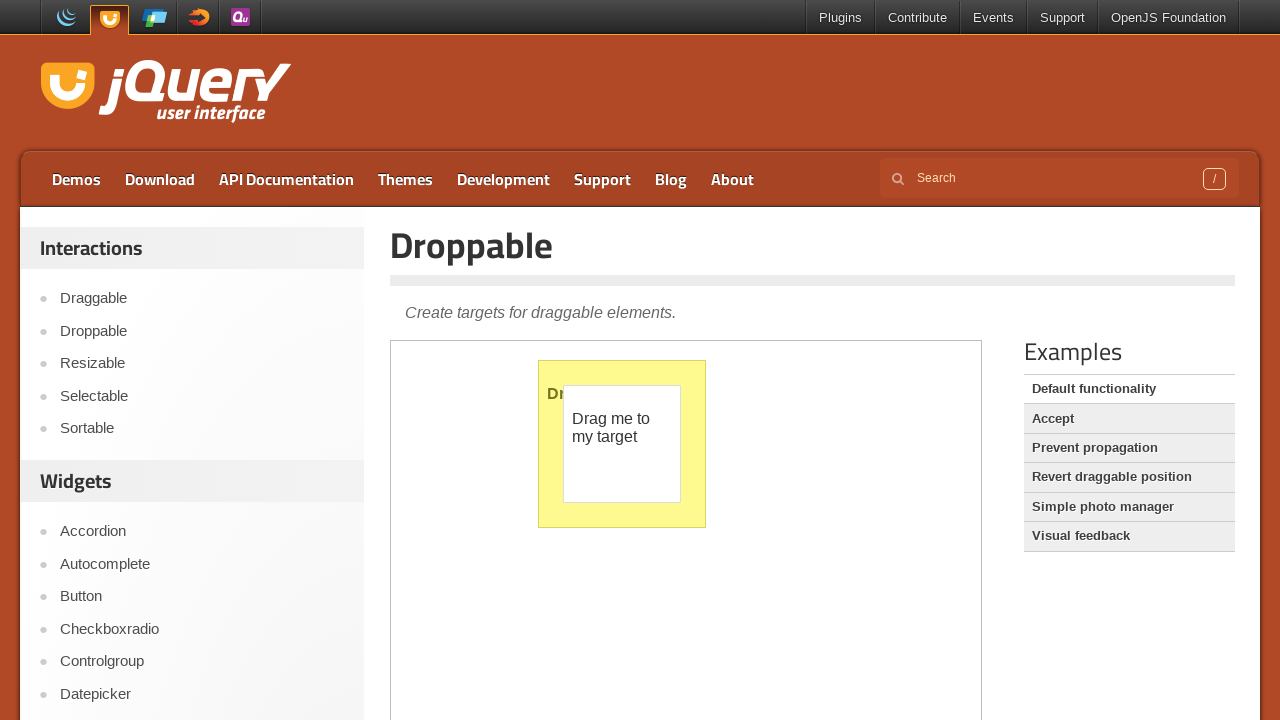

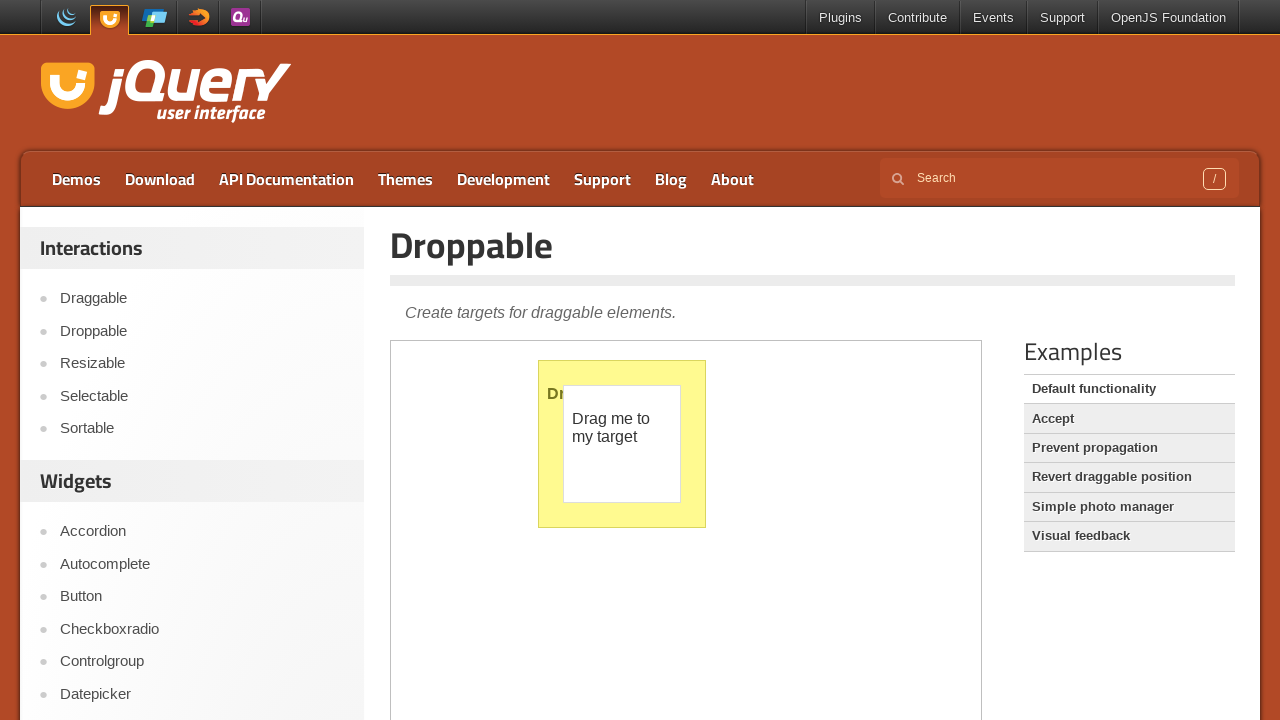